Tests drag and drop functionality by dragging an element from source container to target container

Starting URL: https://grotechminds.com/drag-and-drop/

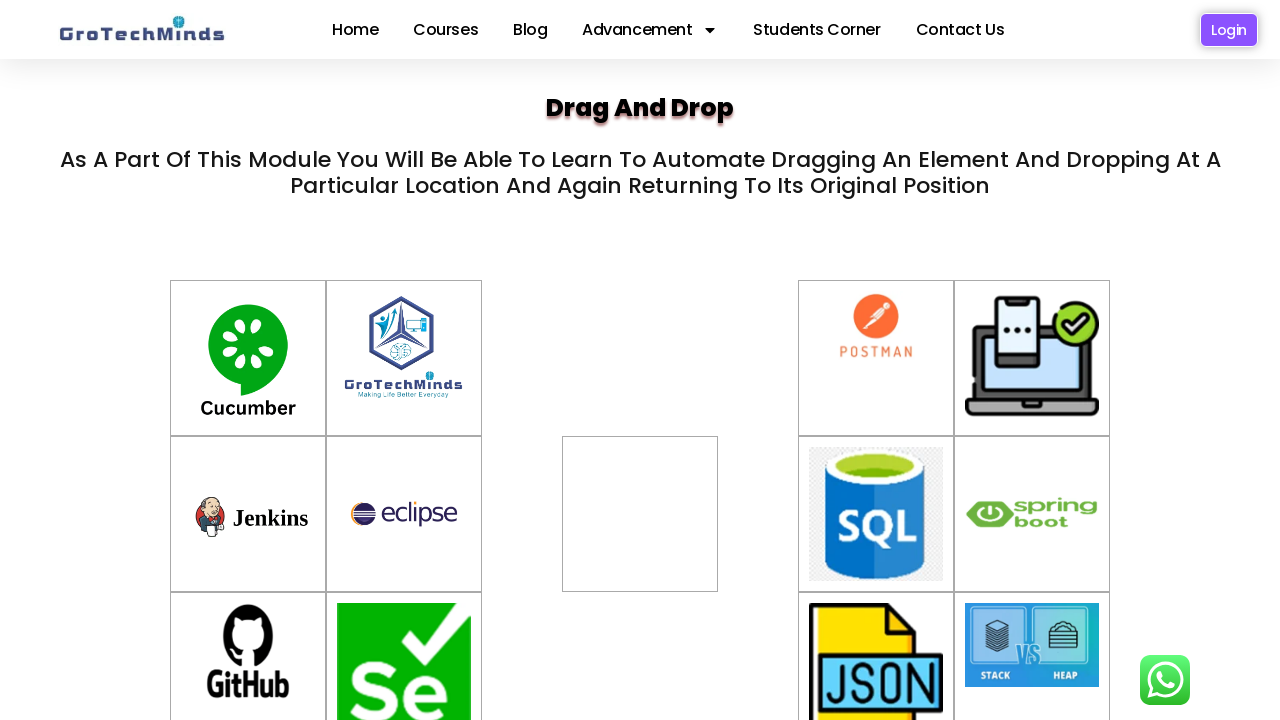

Located source element with ID 'container-10'
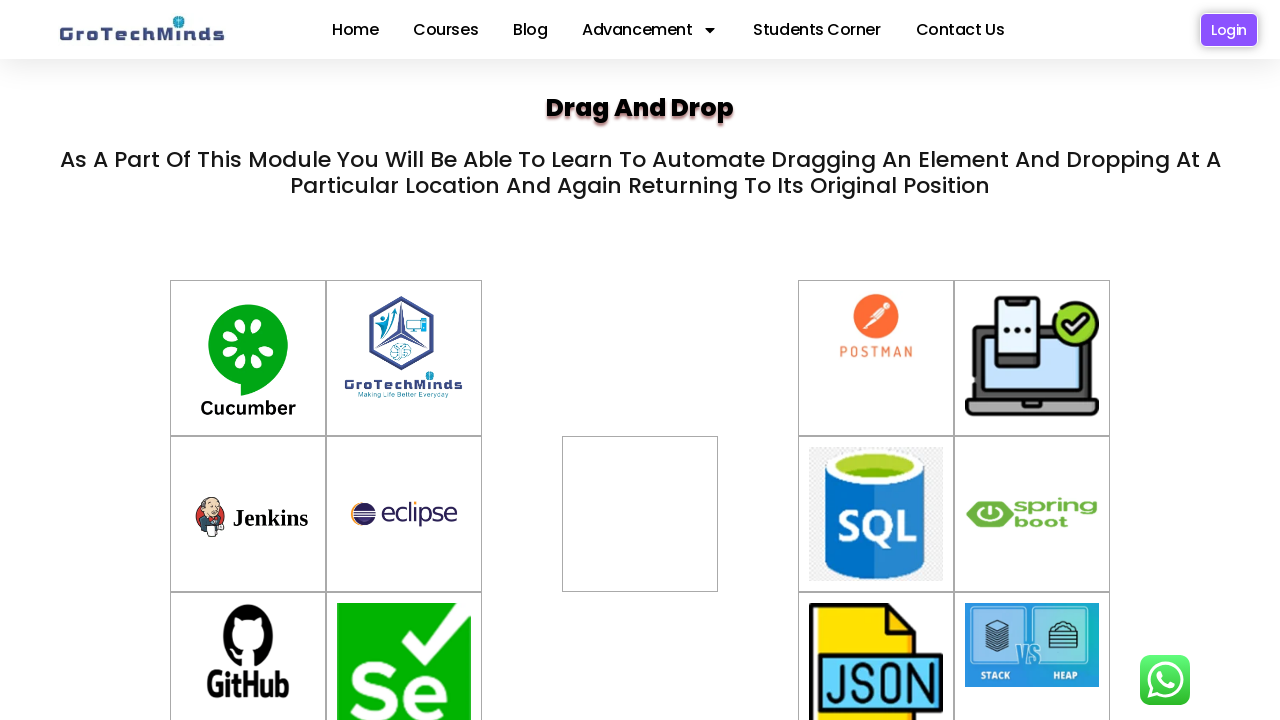

Located target element with ID 'div2'
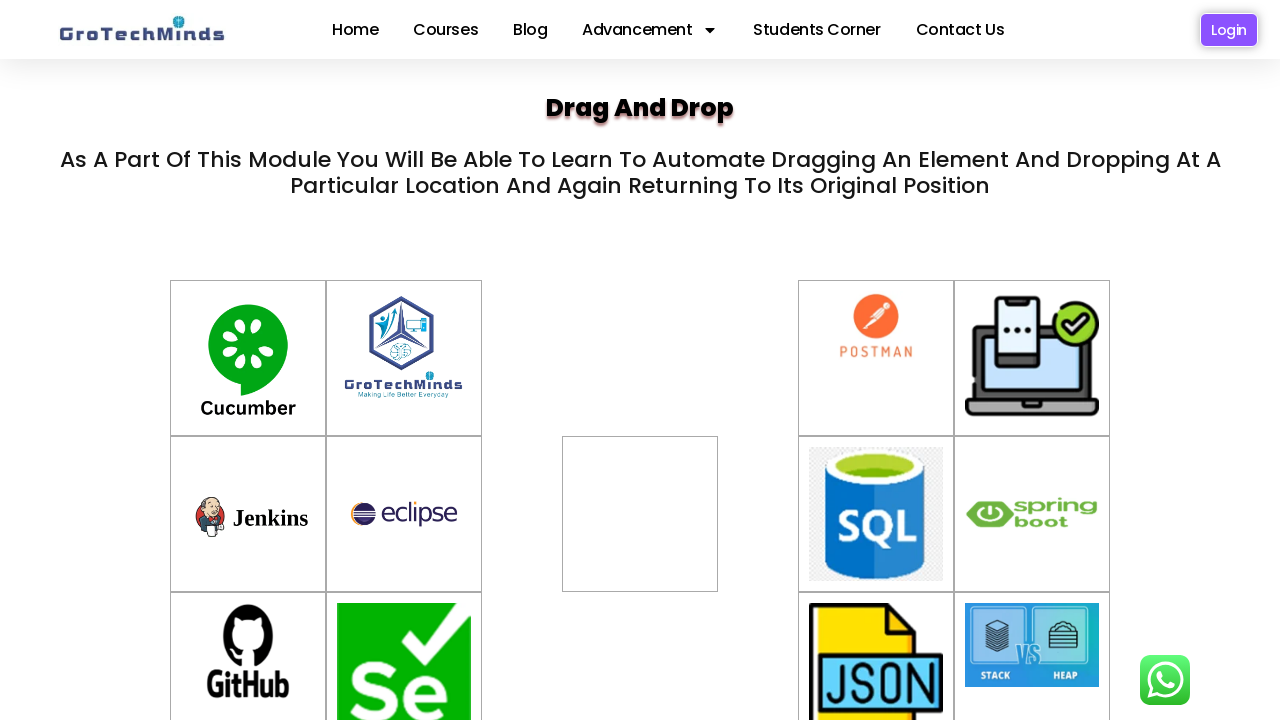

Dragged element from source container to target container at (640, 487)
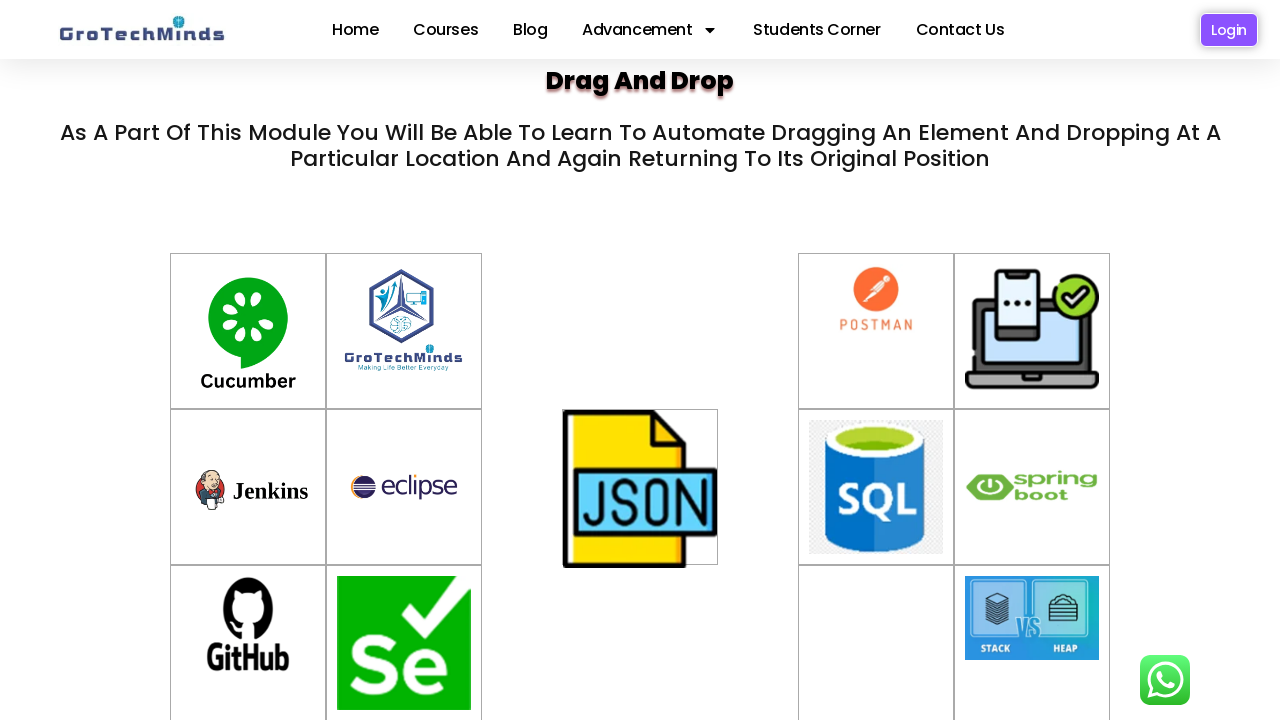

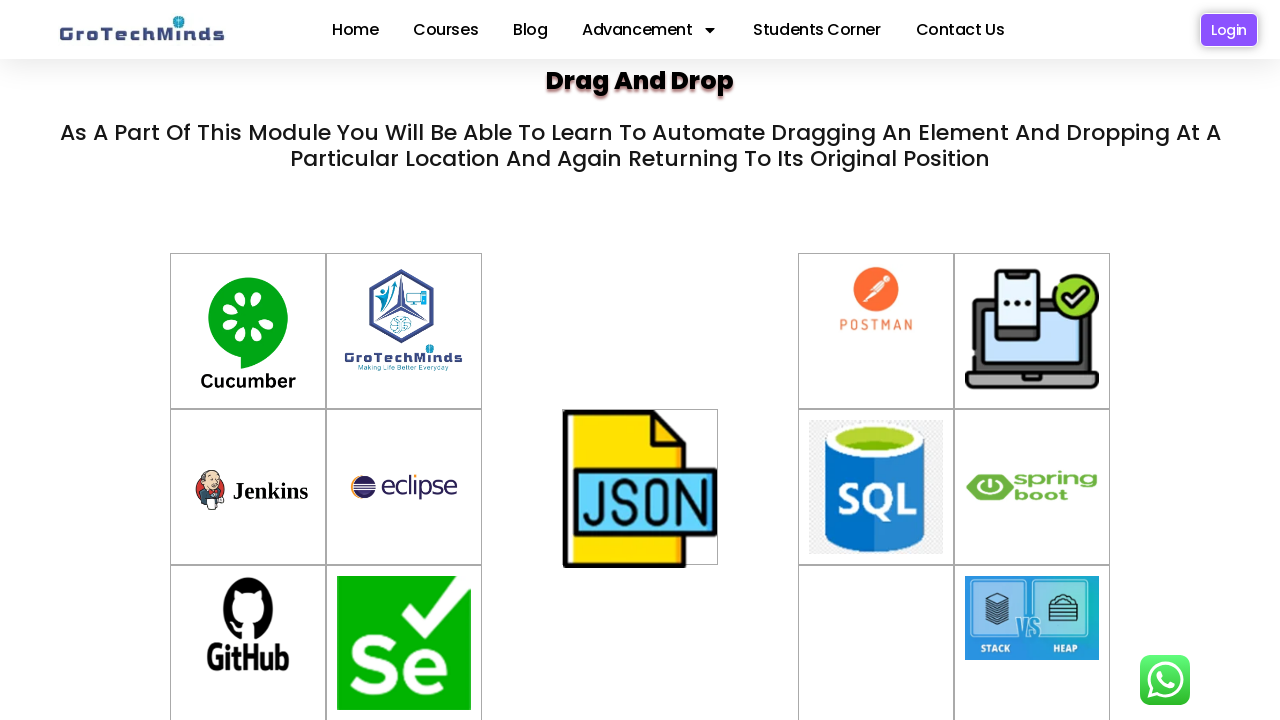